Navigates to SpiceJet website and captures a screenshot of the homepage

Starting URL: https://www.spicejet.com/

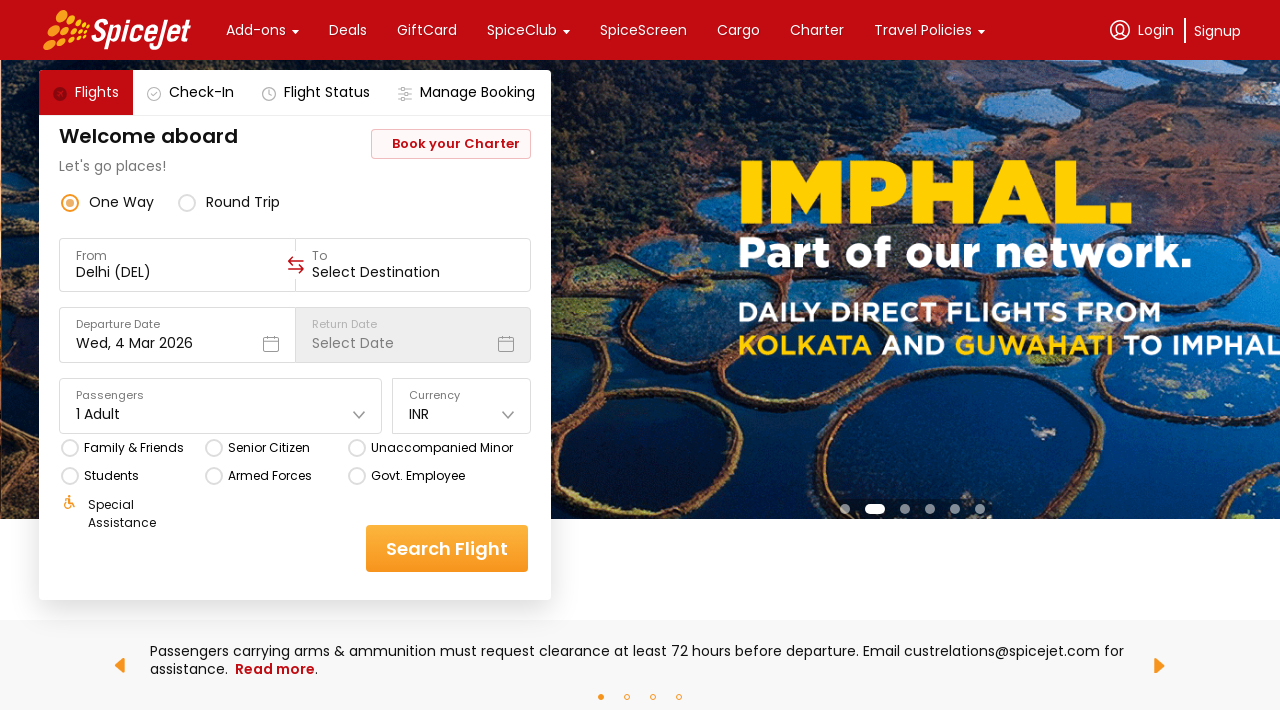

Navigated to SpiceJet website homepage
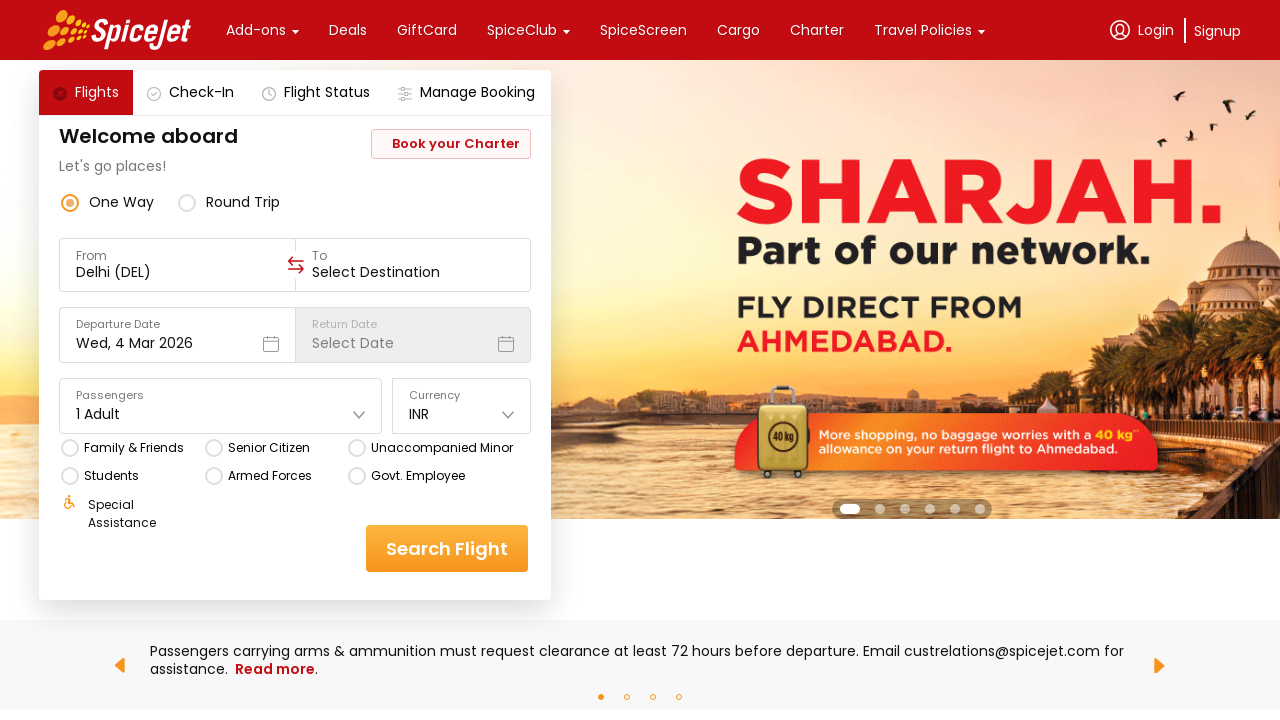

Waited for page to load completely (networkidle state)
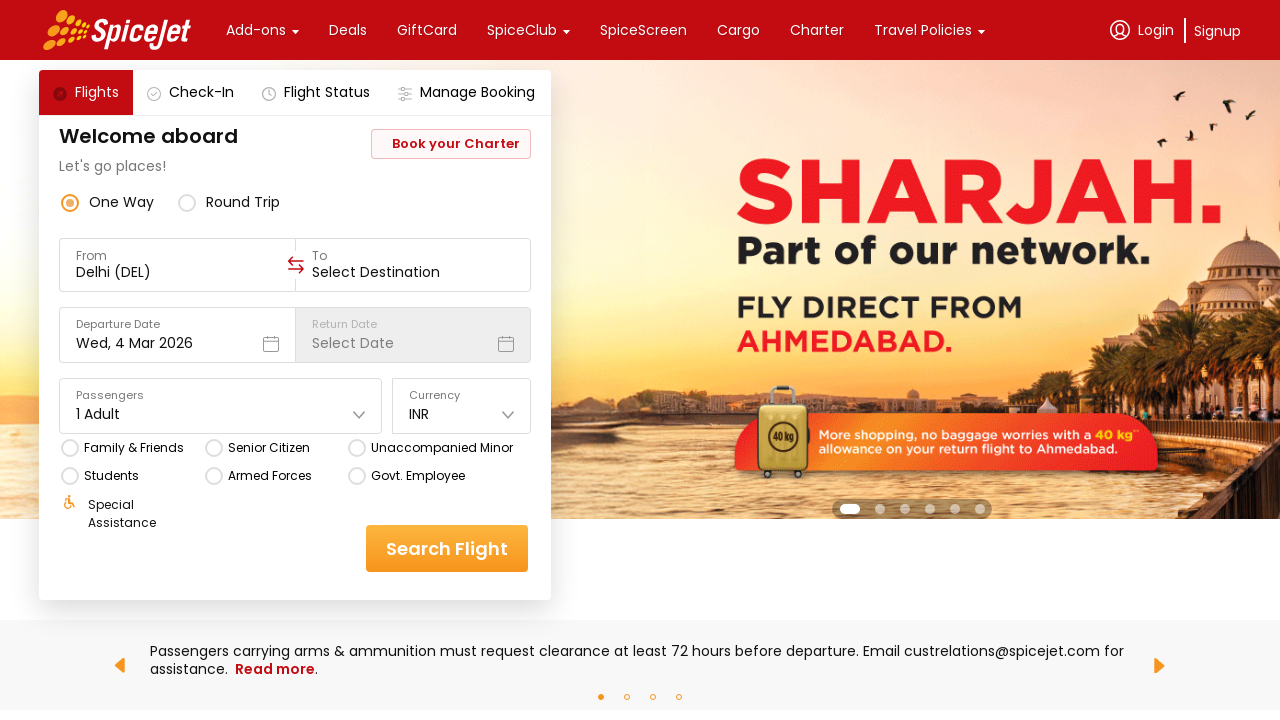

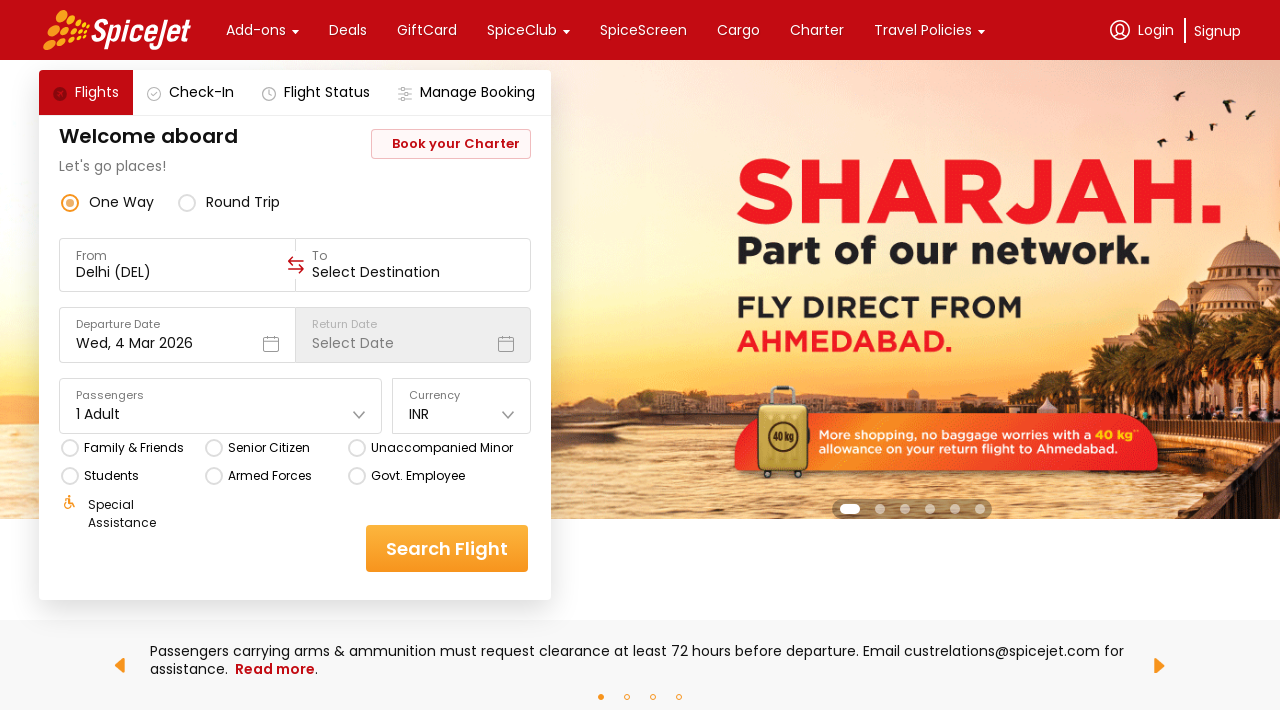